Tests clicking a documents link on a practice page that opens in a new tab, then verifies content loads on the new page

Starting URL: https://rahulshettyacademy.com/loginpagePractise/

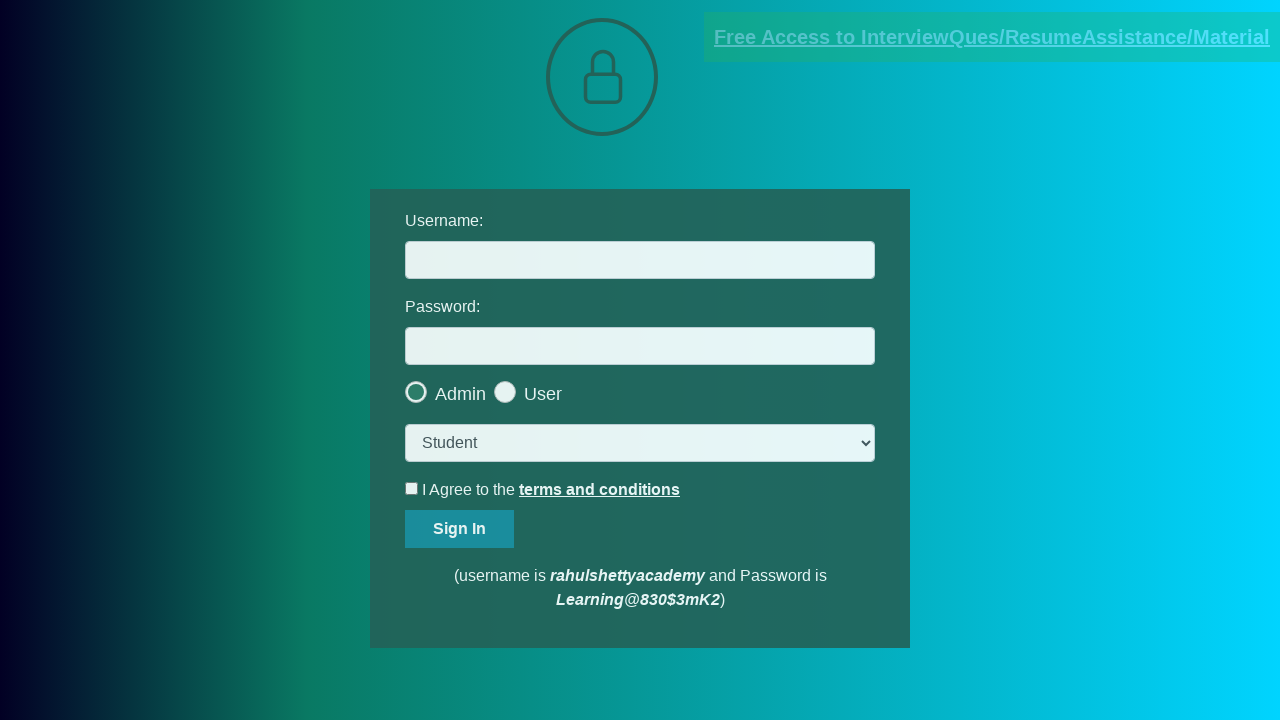

Clicked documents request link at (992, 37) on a[href*='documents-request']
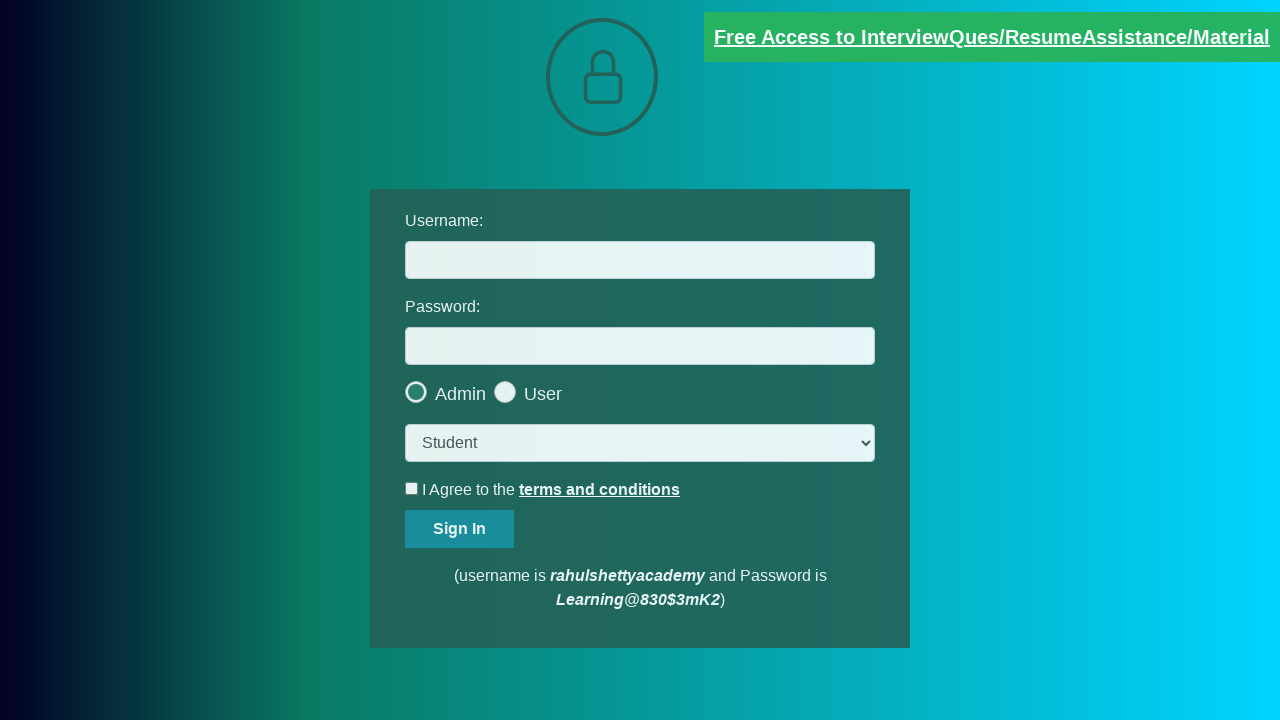

New page opened in new tab
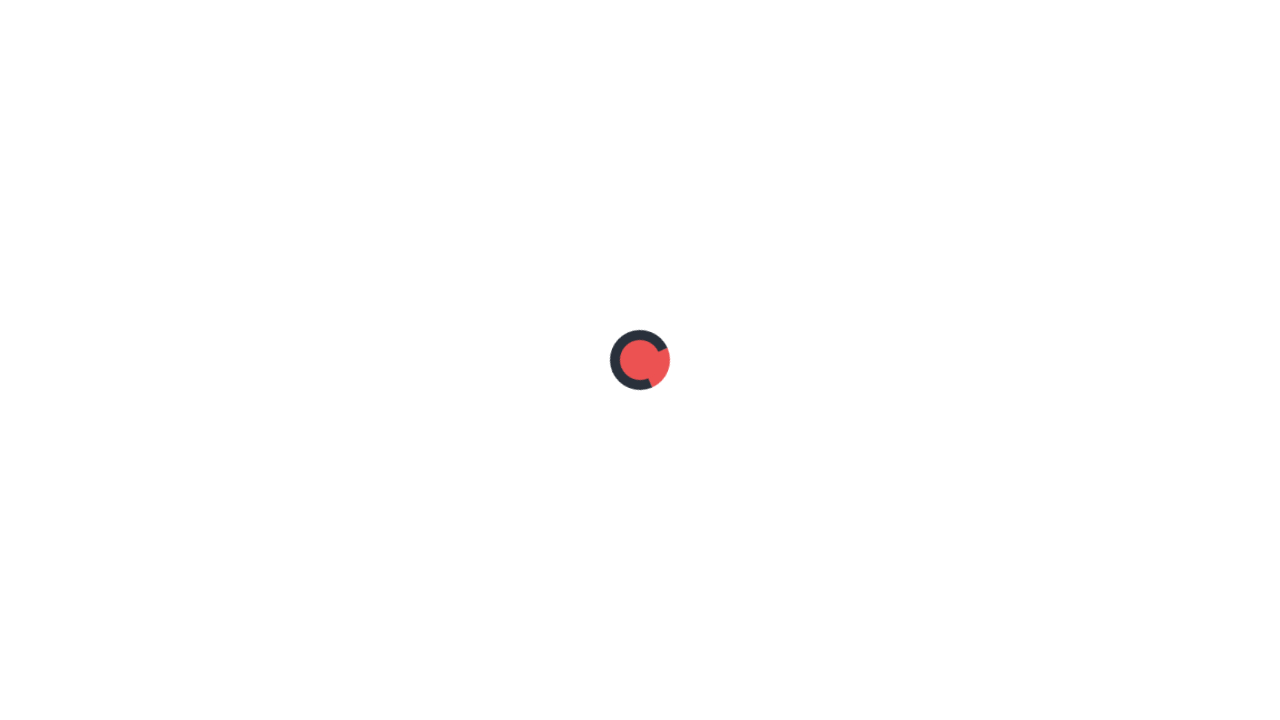

Red text element loaded on new page
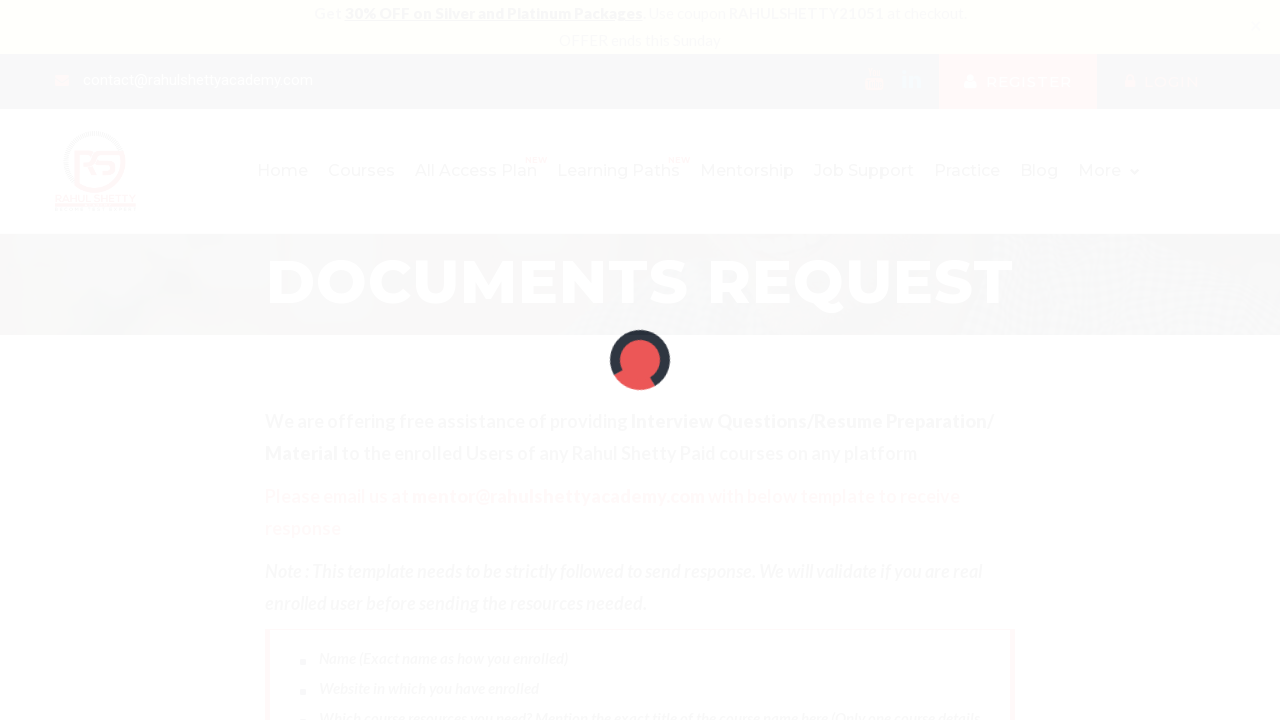

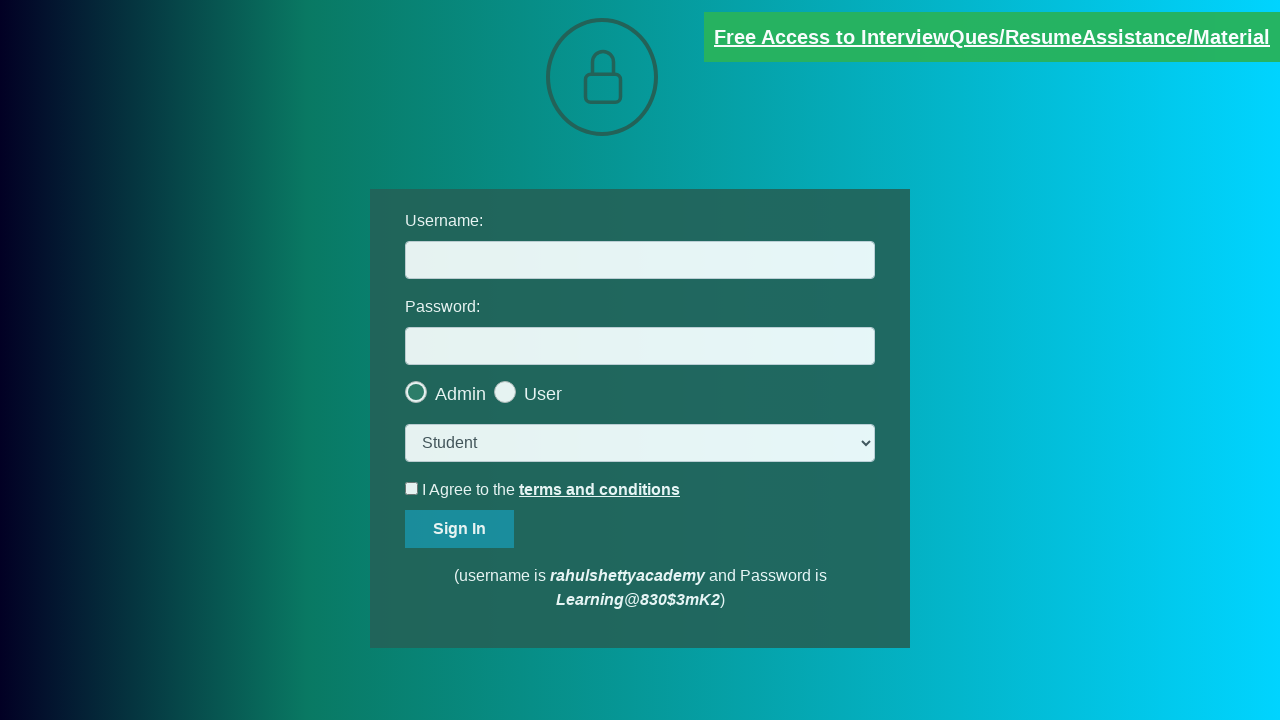